Fills out a registration form by entering user details including name, address, email, and phone number

Starting URL: http://demo.automationtesting.in/Register.html

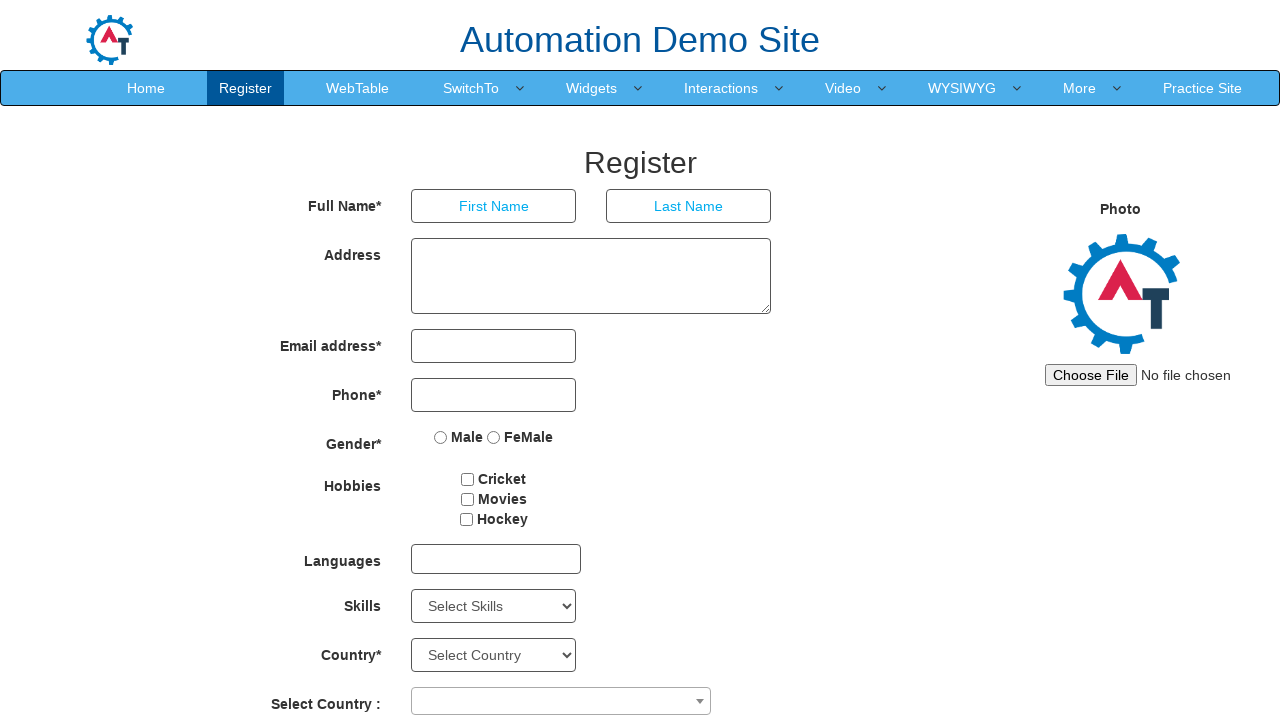

Filled first name field with 'Naveenretest' on xpath=(//input[@type='text'])[1]
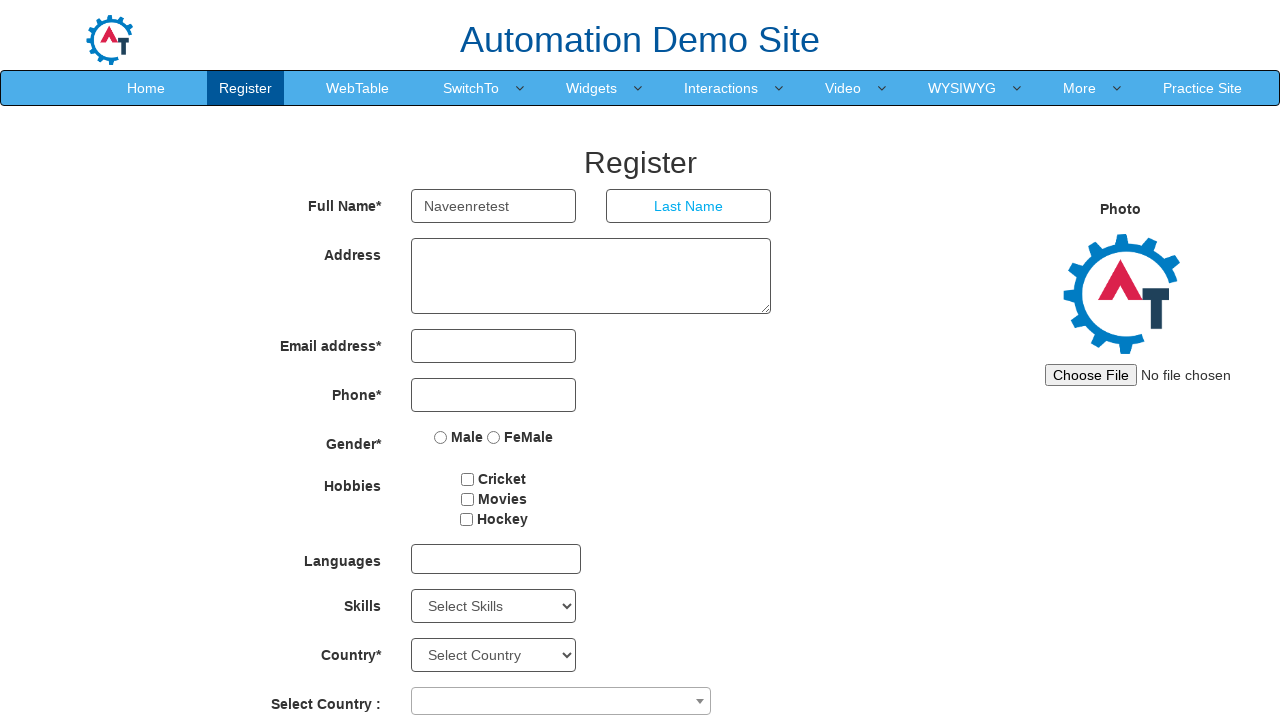

Filled last name field with 'NaveenSmoke' on xpath=(//input[@type='text'])[2]
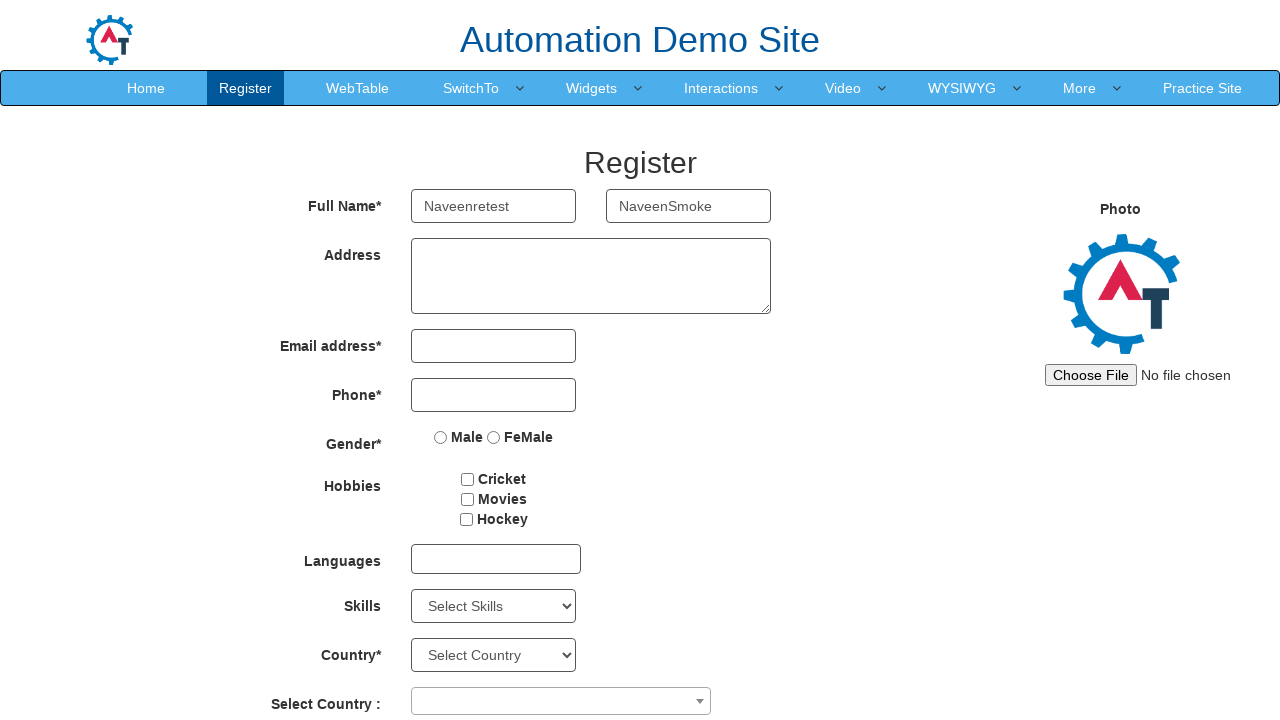

Filled address field with 'chennai-60004' on xpath=//*[@id="basicBootstrapForm"]/div[2]/div/textarea
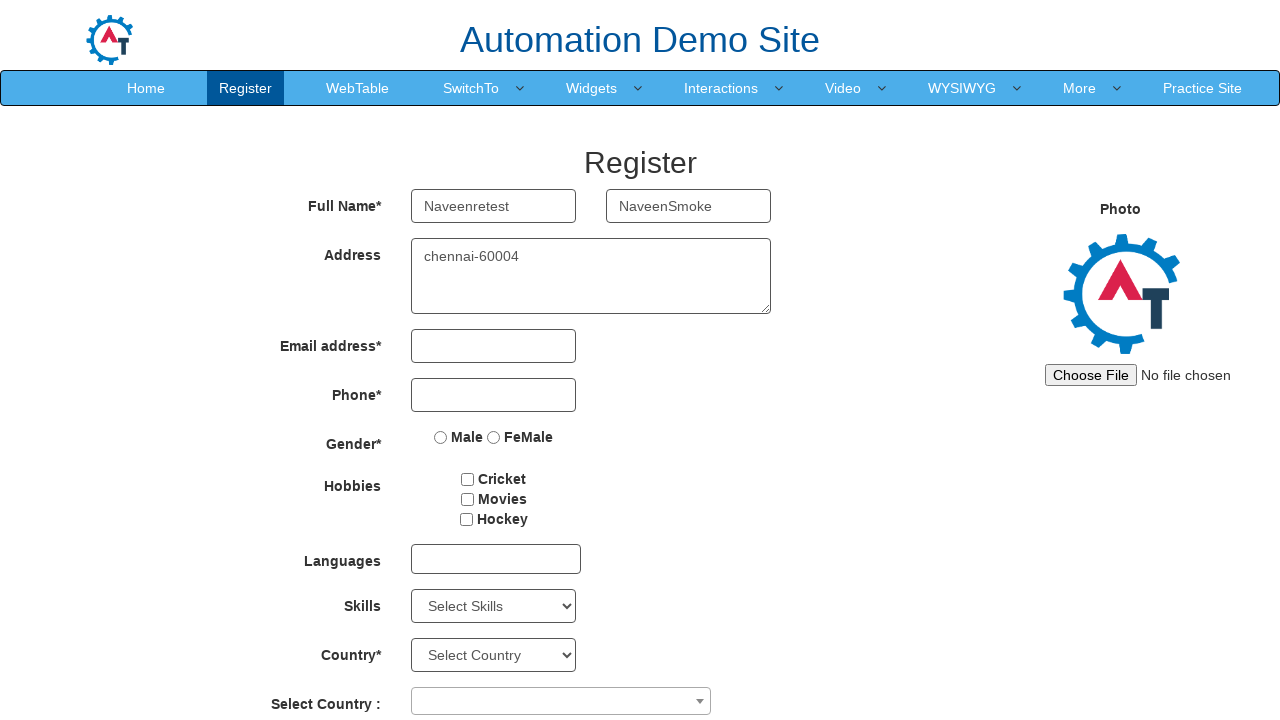

Filled email field with 'naveen@gmail.com' on xpath=//*[@id="eid"]/input
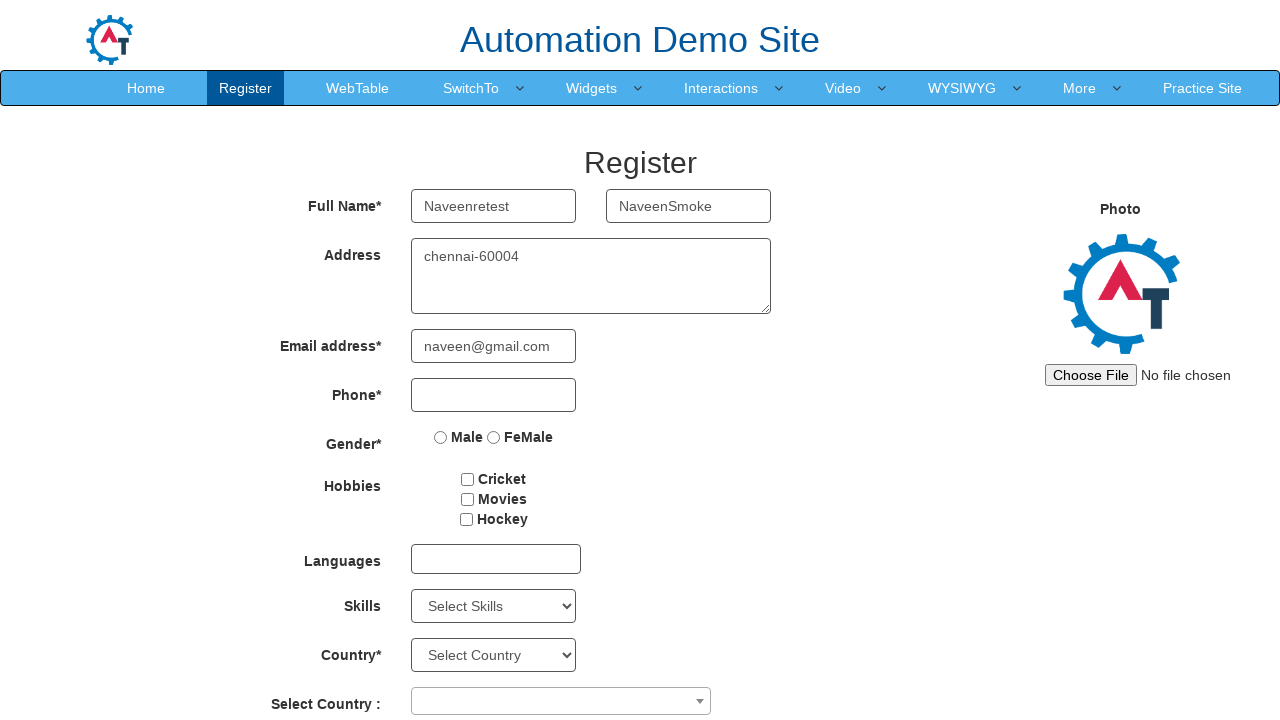

Filled phone number field with '0123456789' on xpath=//*[@id="basicBootstrapForm"]/div[4]/div/input
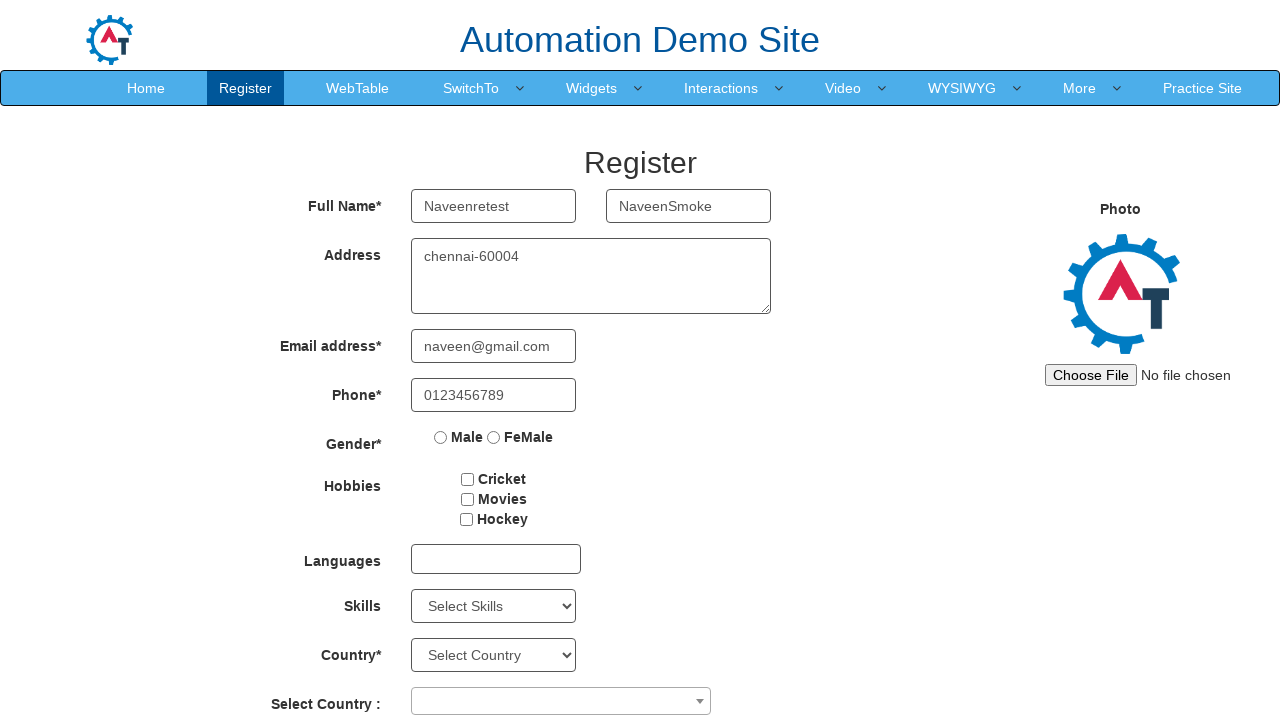

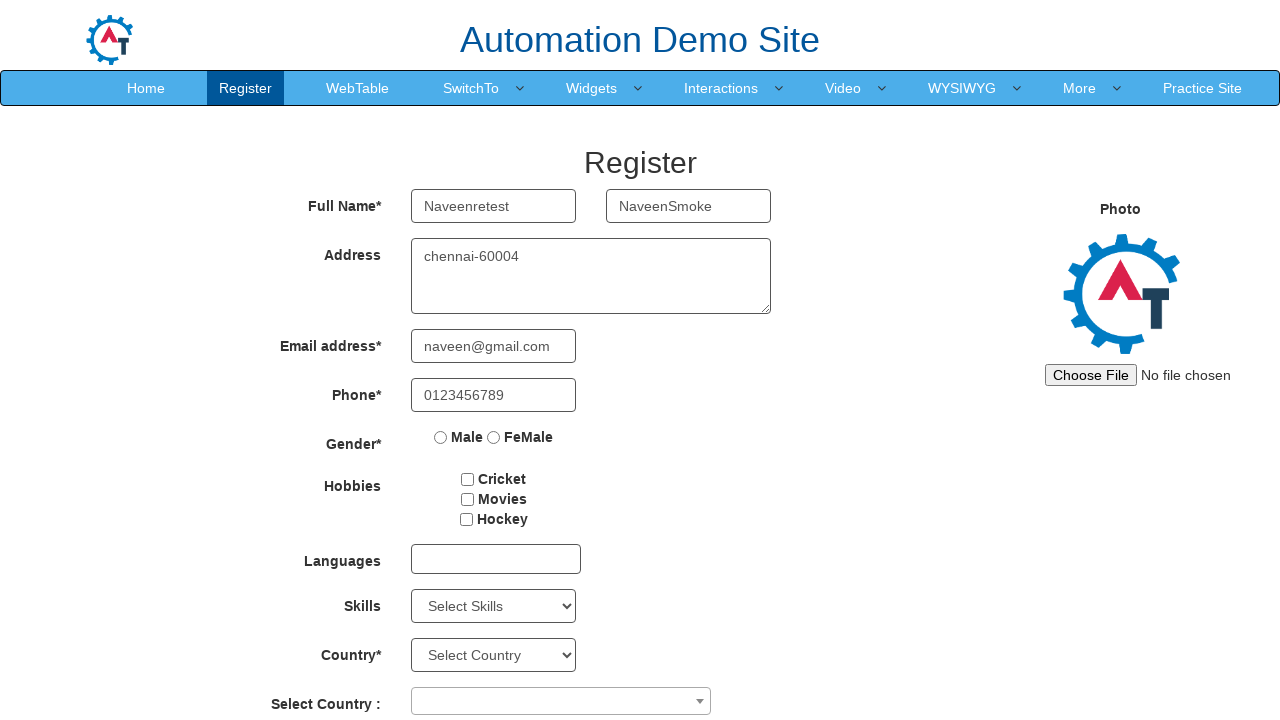